Tests video playback controls on BongoBD streaming platform by navigating through elements with Tab key and triggering playback with Enter and Space keys

Starting URL: https://bongobd.com/watch/DoC1SZp3bP8

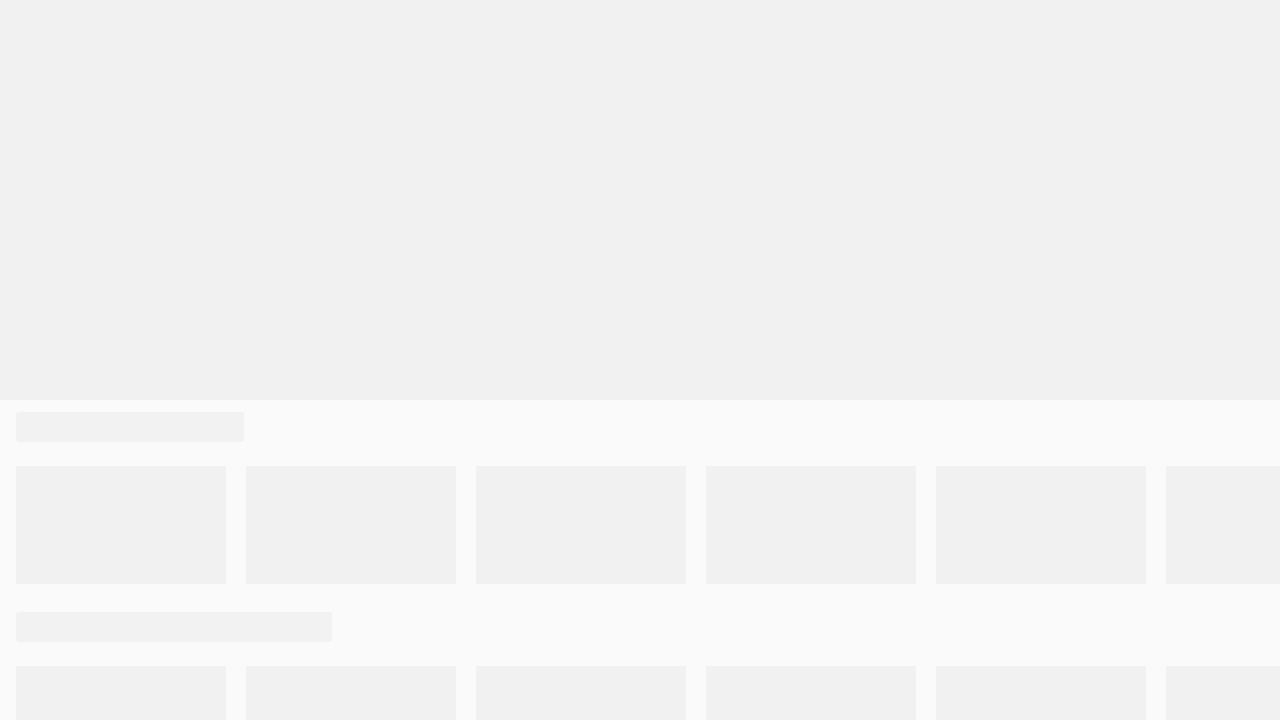

Waited 3 seconds for BongoBD video page to load
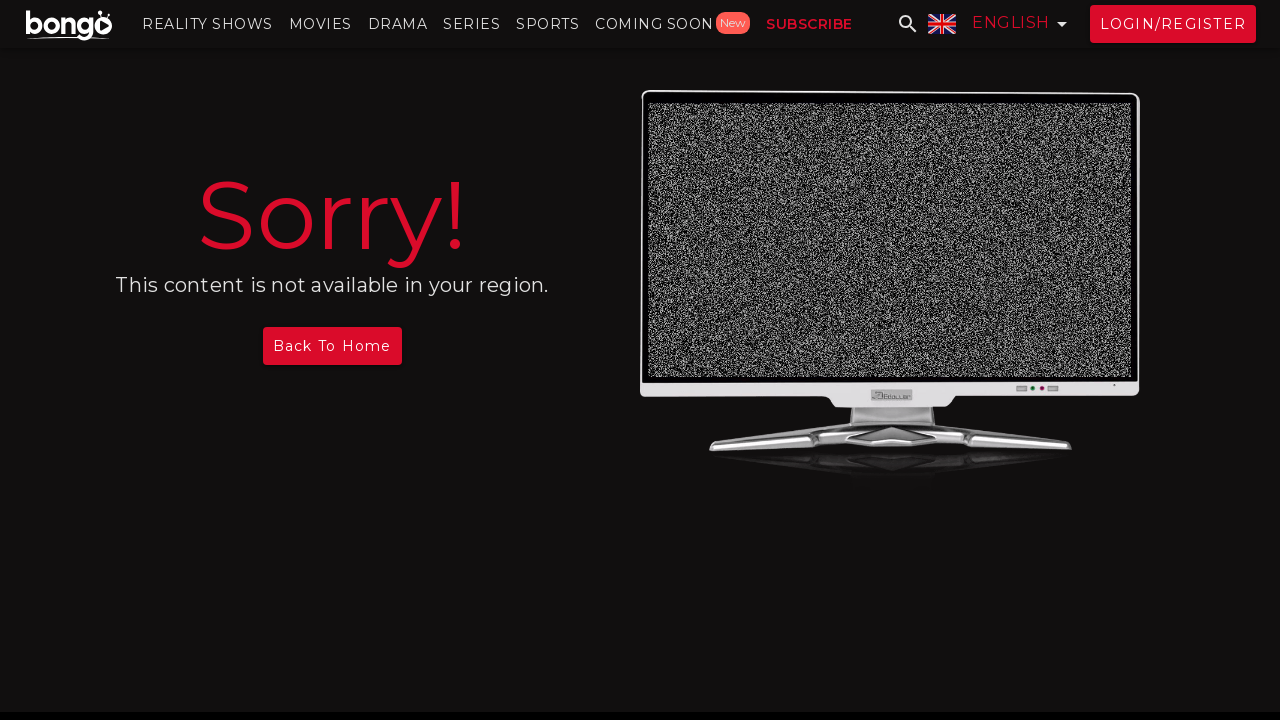

Pressed Tab key to navigate to first element
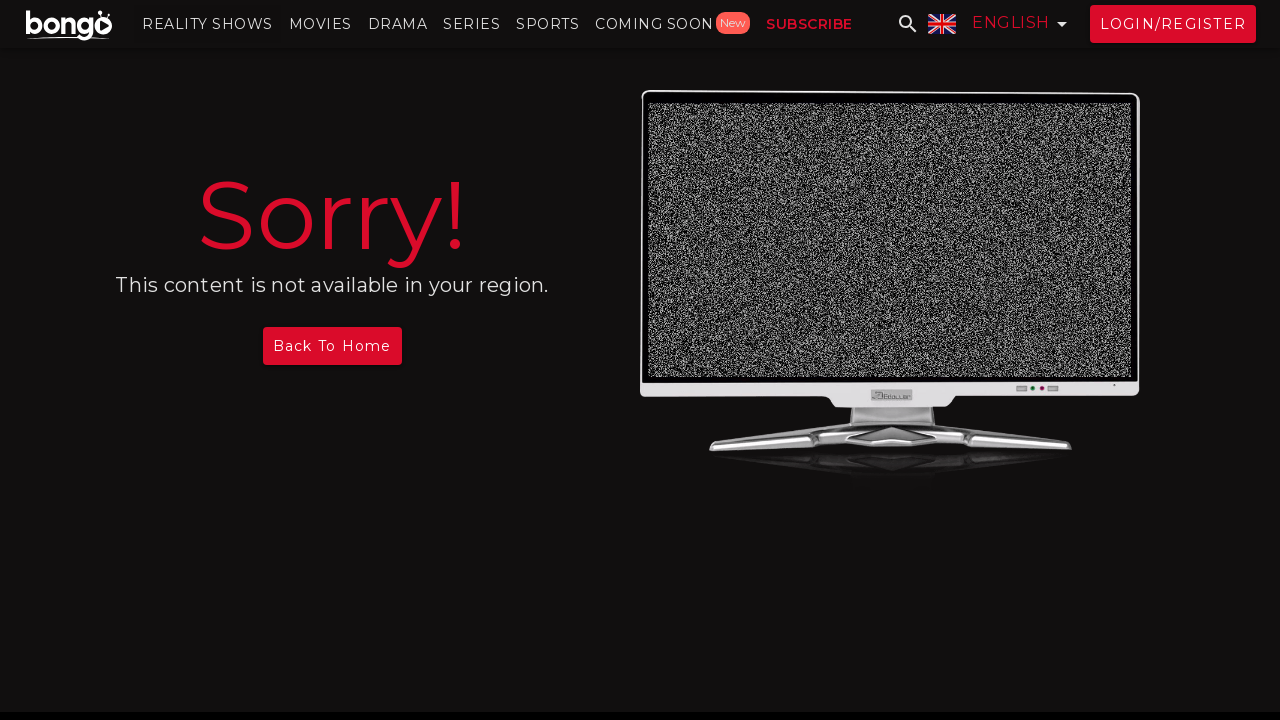

Pressed Tab key to navigate to second element
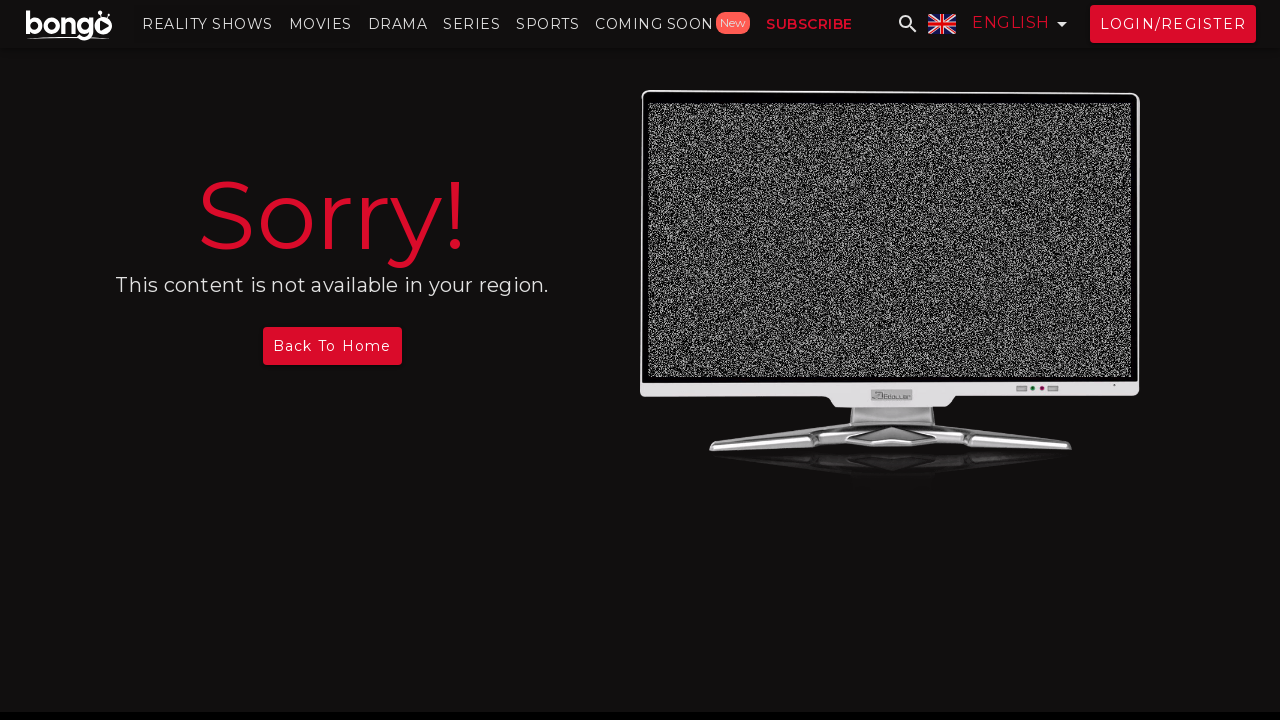

Pressed Tab key to navigate to third element
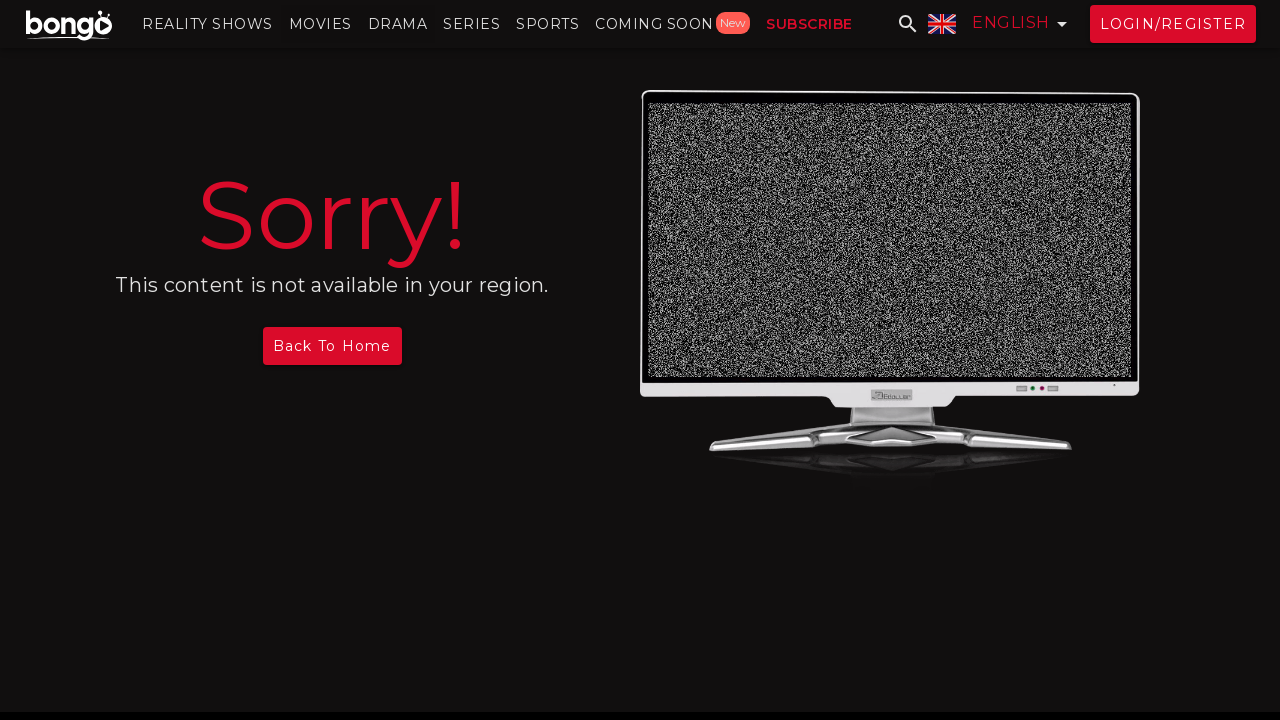

Pressed Tab key to navigate to fourth element
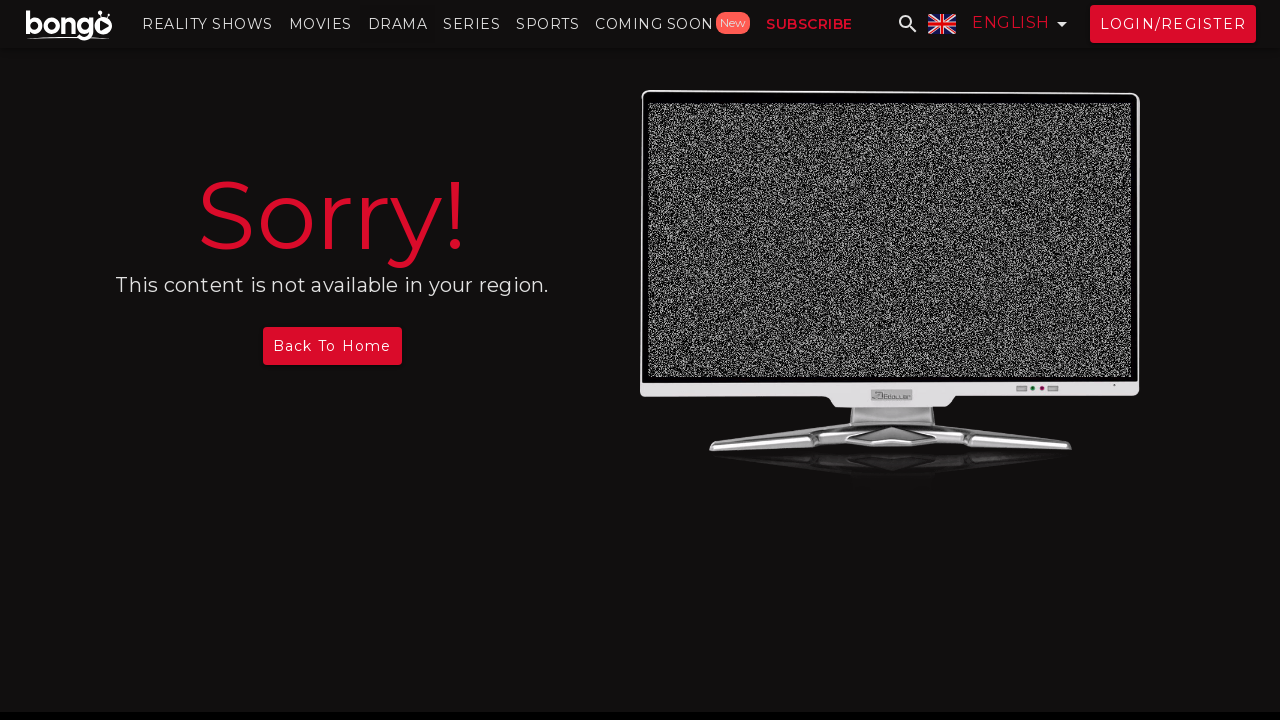

Pressed Enter to interact with video player control
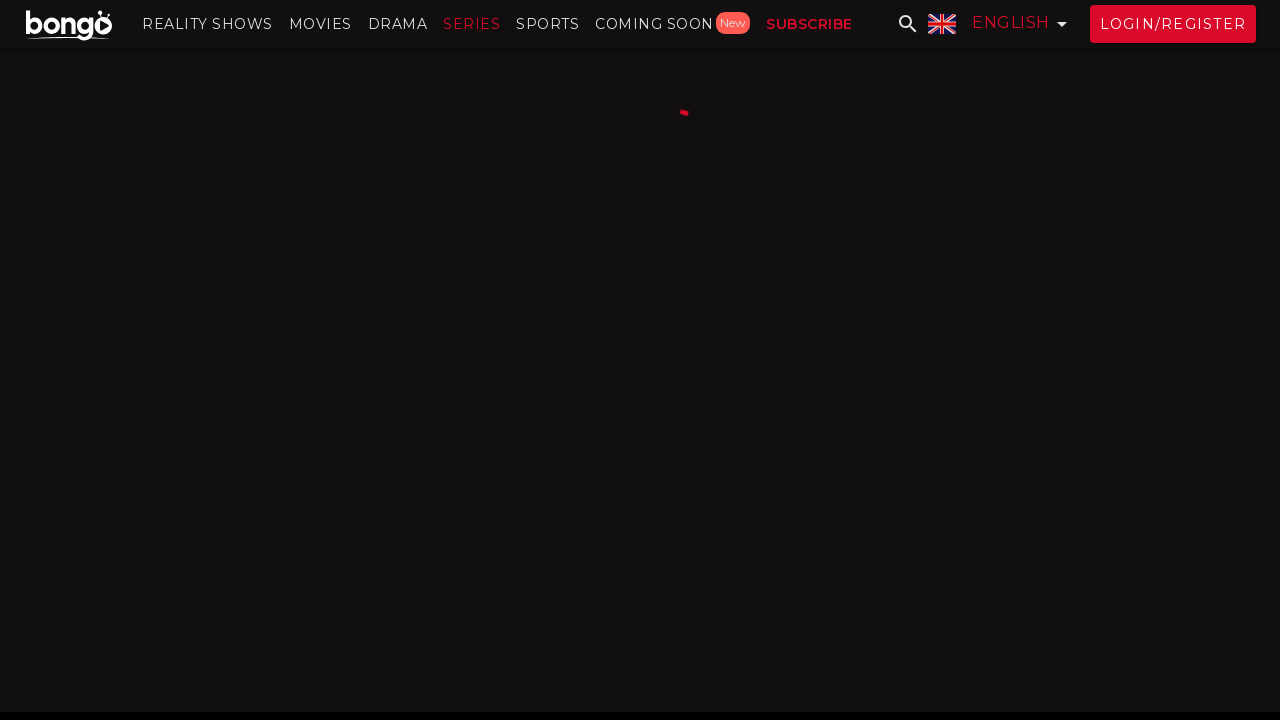

Waited 4 seconds for video player action to complete
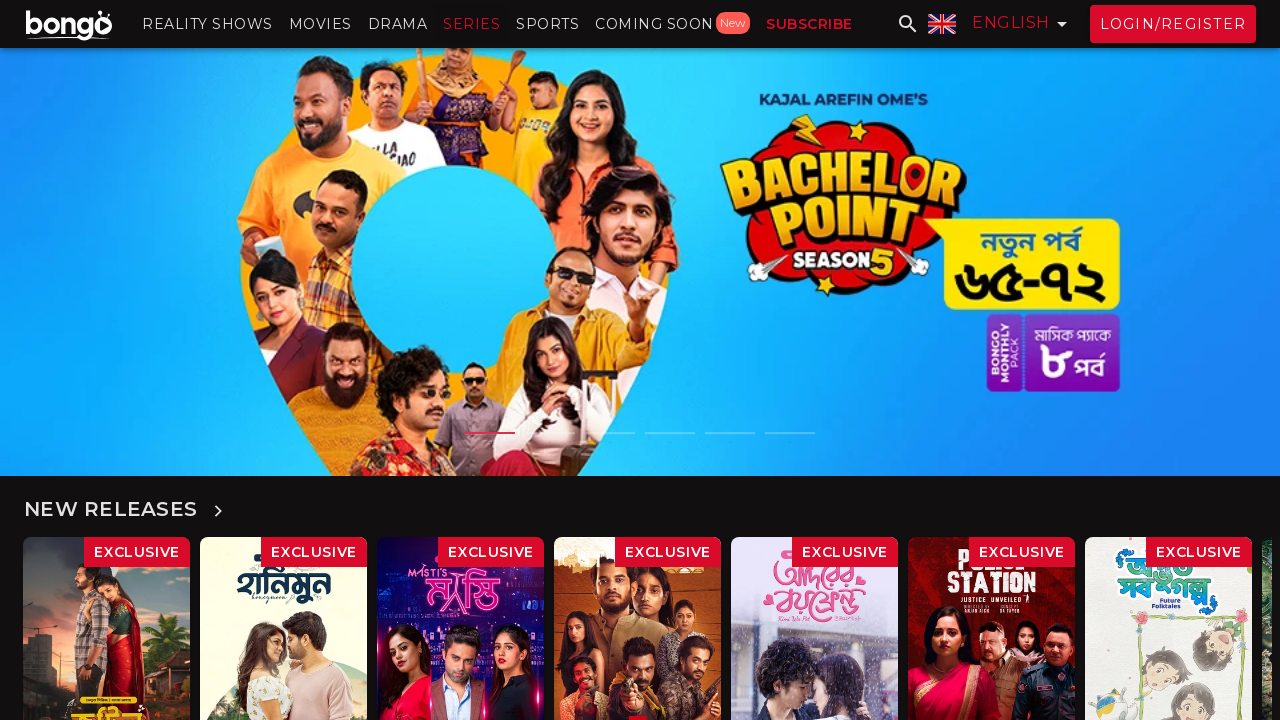

Pressed Enter again to trigger additional playback control
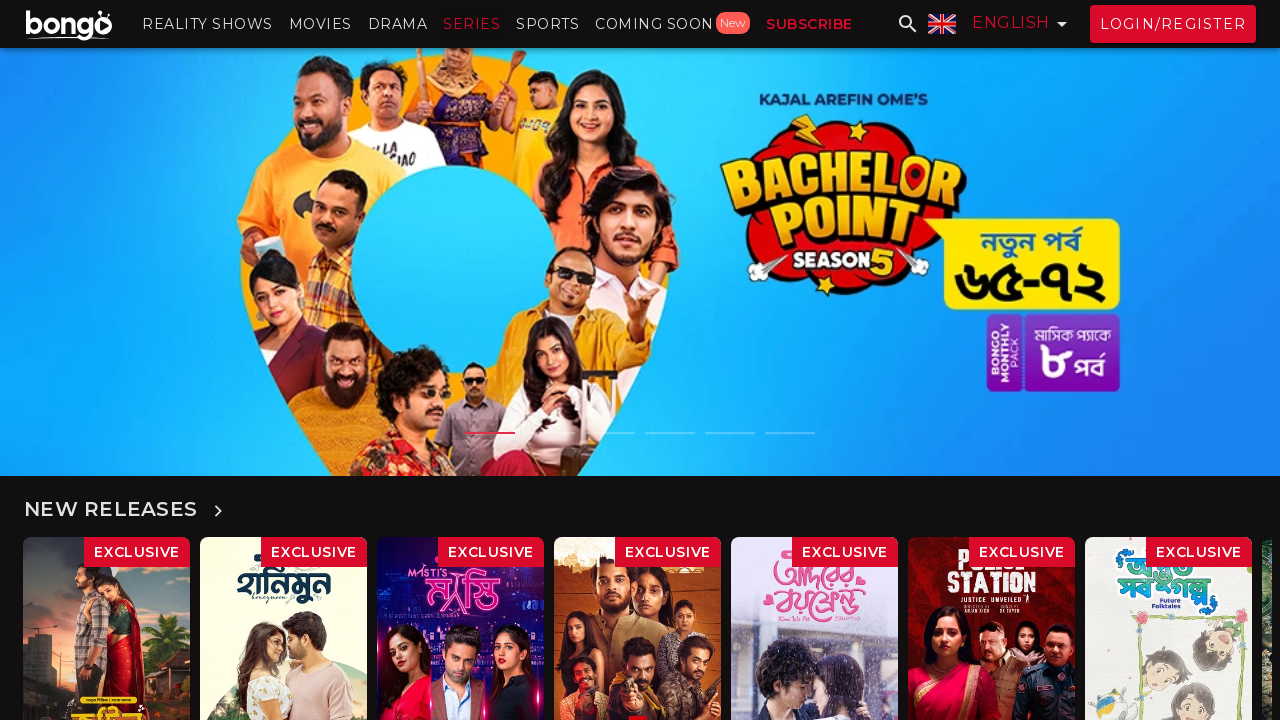

Waited 4 seconds for second Enter action to complete
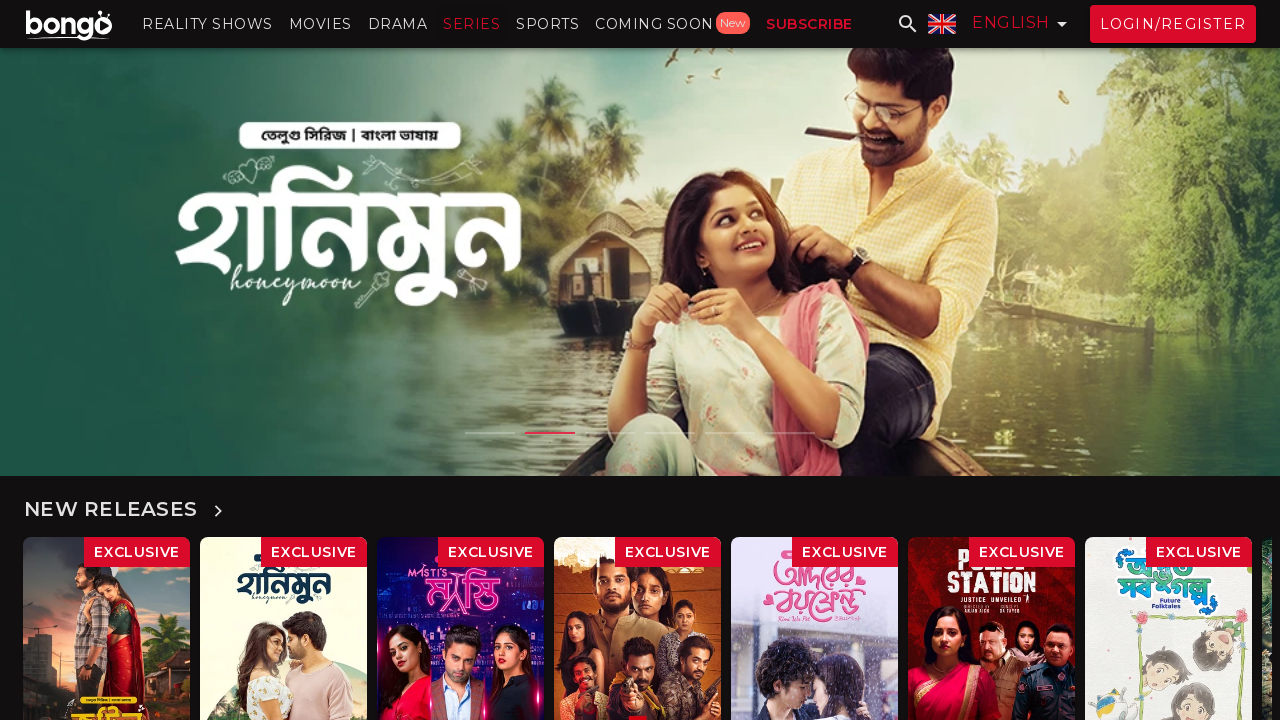

Pressed Space key to play or pause the video
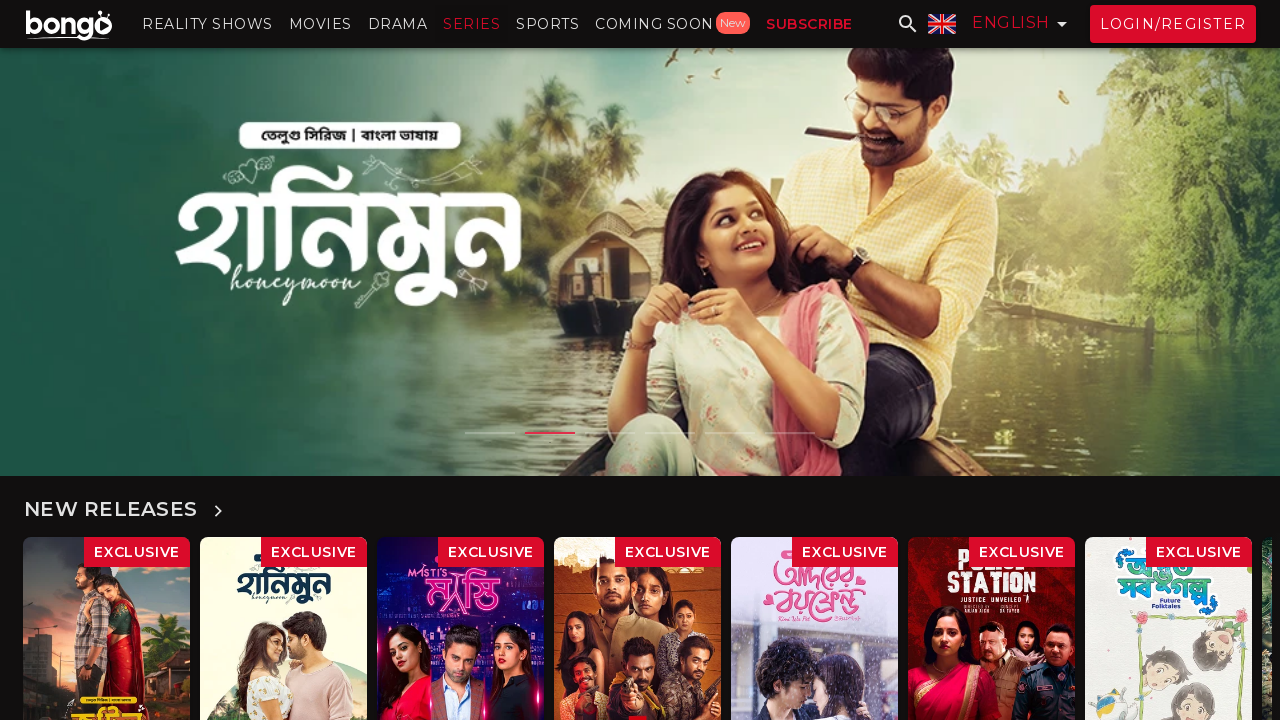

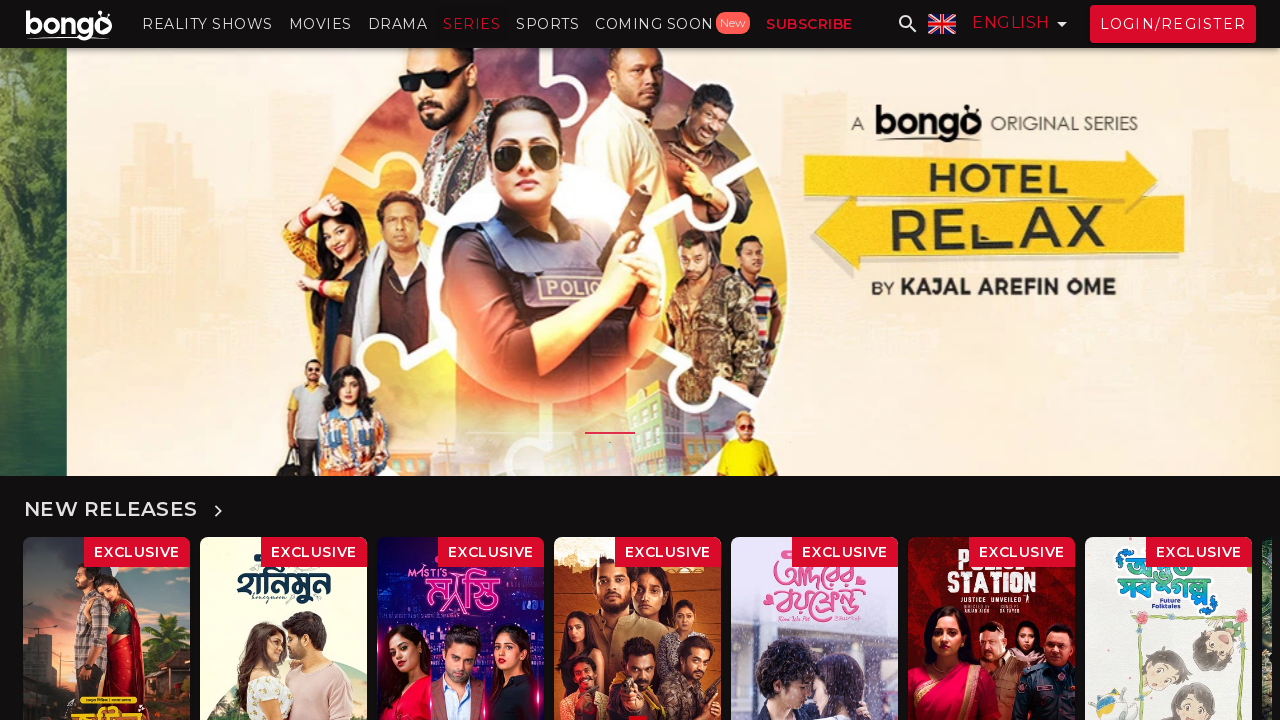